Navigates to a blog page and fills an input field with text data

Starting URL: https://www.walissonsilva.com/blog

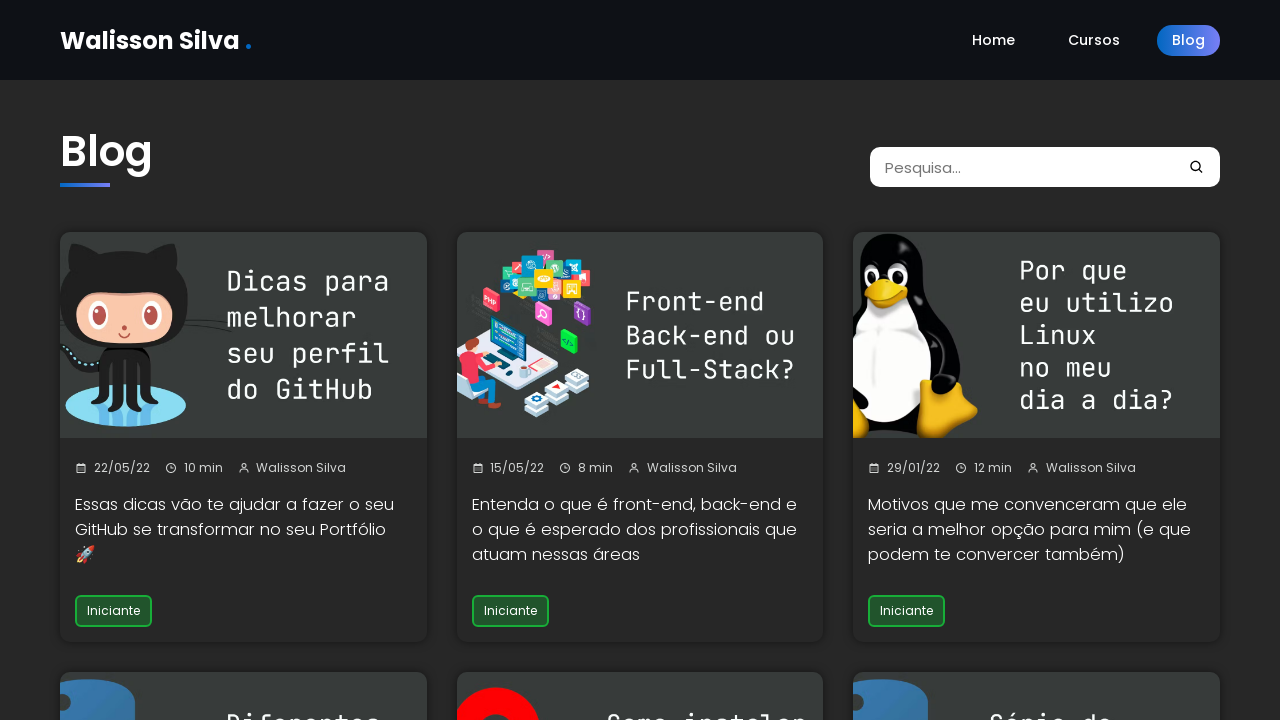

Navigated to blog page at https://www.walissonsilva.com/blog
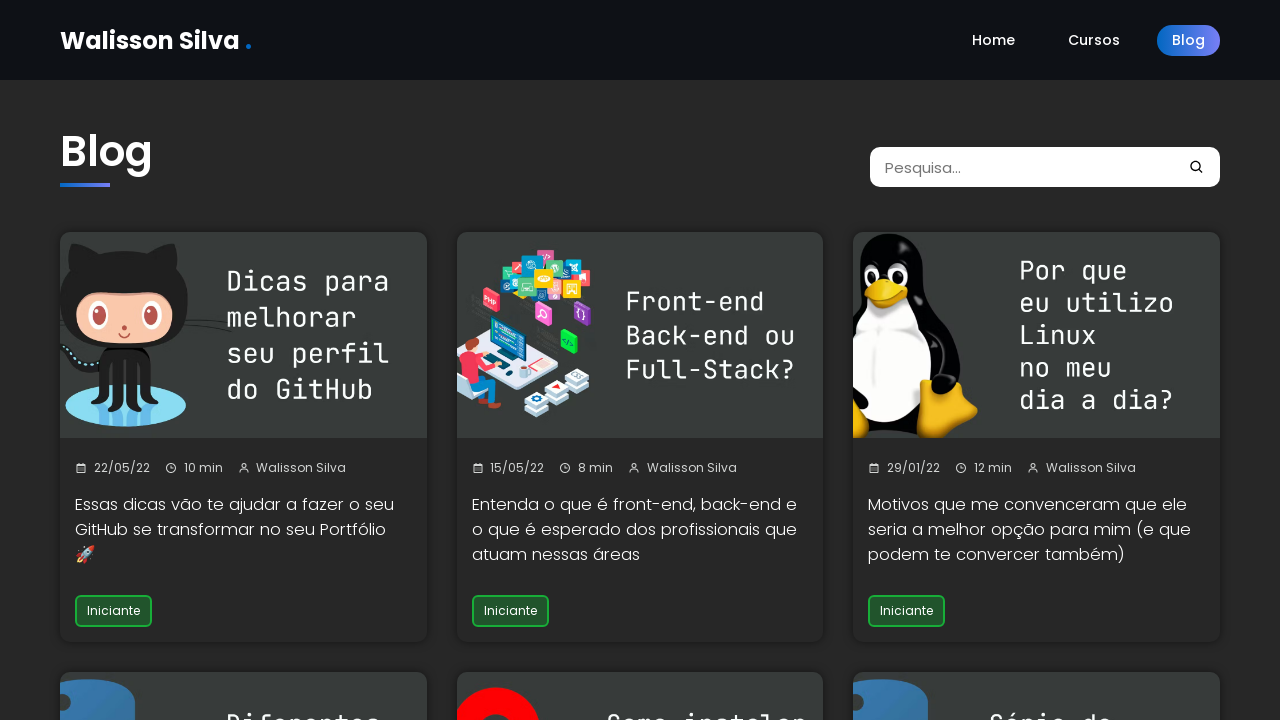

Input field loaded on blog page
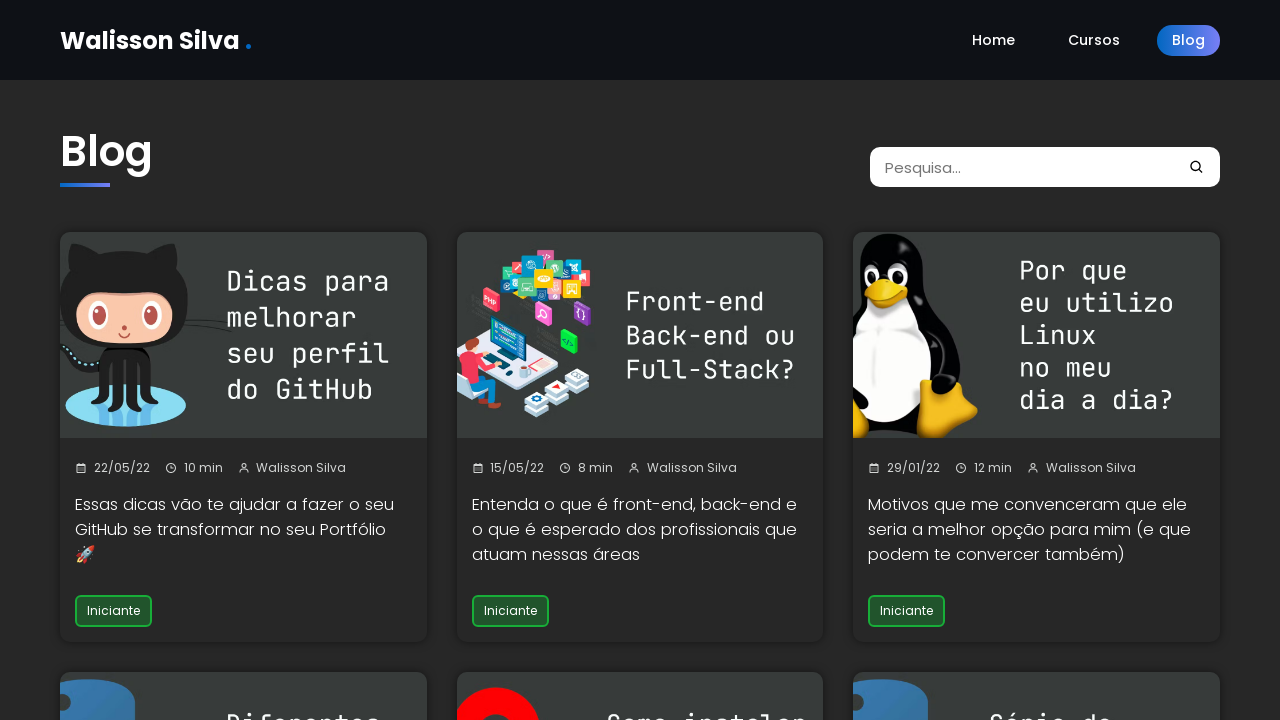

Filled input field with text 'data' on input
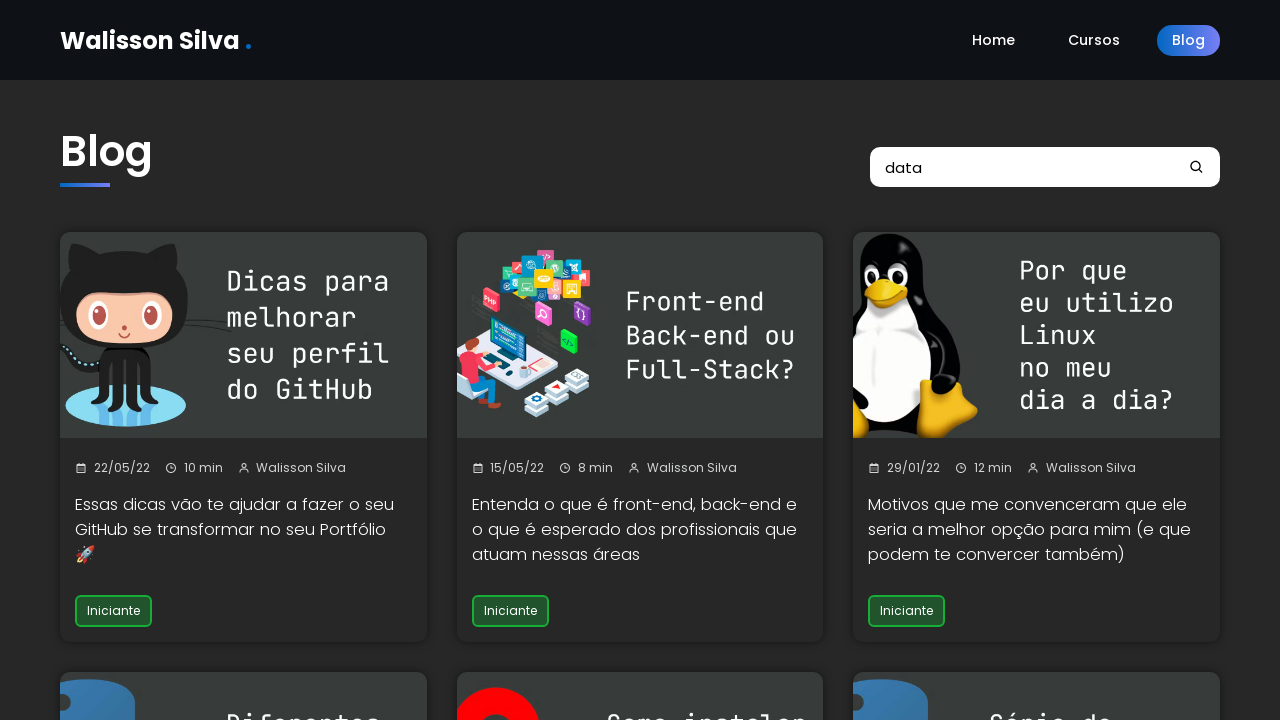

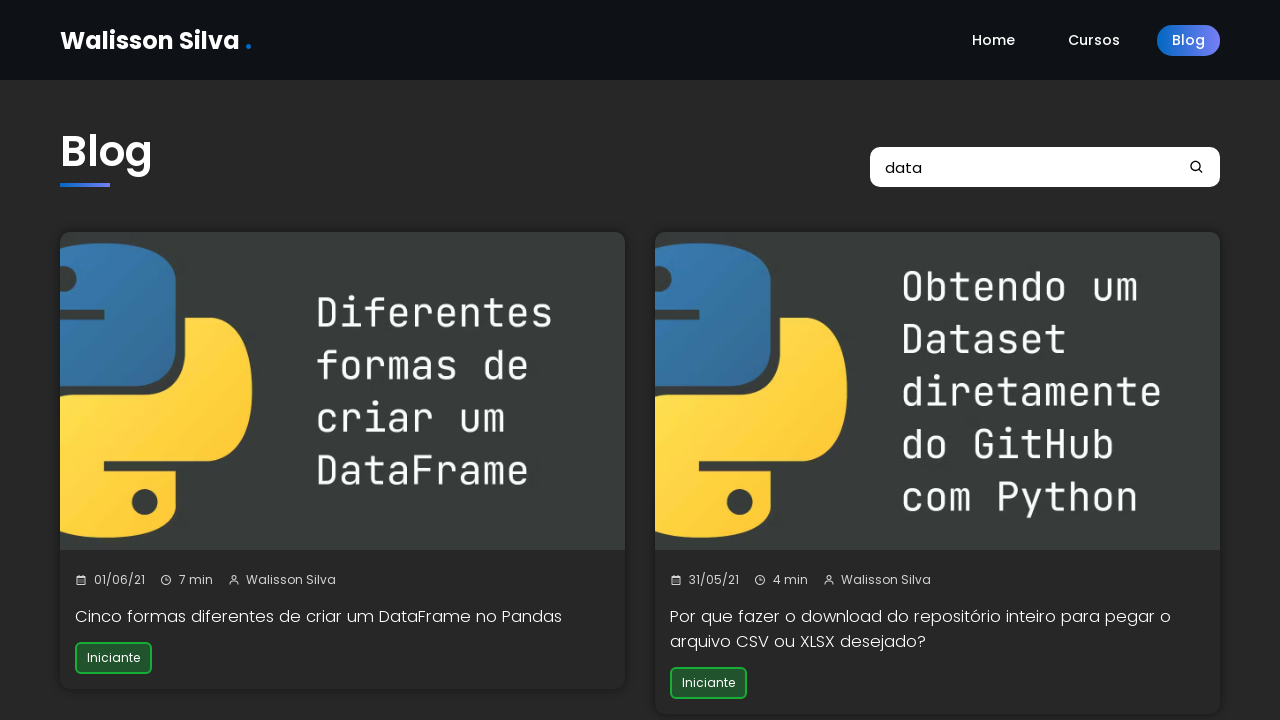